Tests the Thank You Card Generator by navigating to the app, clicking on the card generator link, filling in an appreciation template, and generating the appreciation card.

Starting URL: https://mohan-chinnappan-n5.github.io/apps/2/index.html

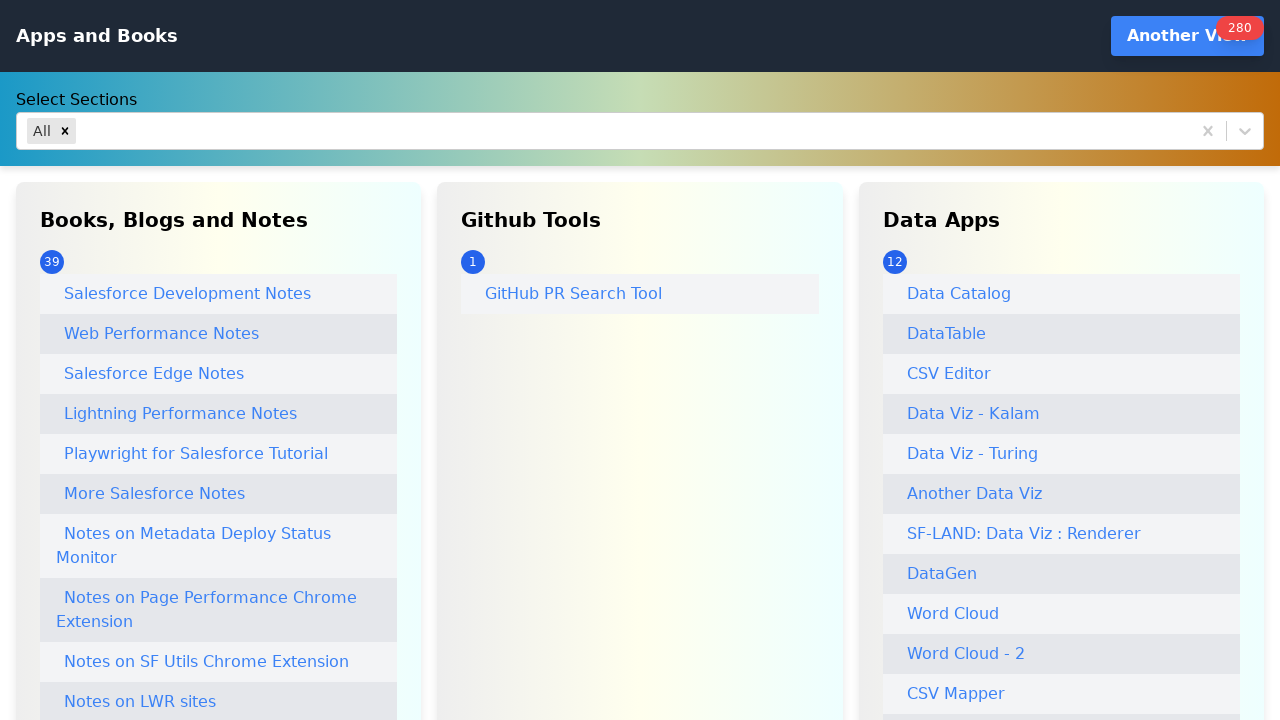

Clicked on Thank you Card Generator link at (174, 360) on internal:role=link[name="Thank you! Card Generator"i]
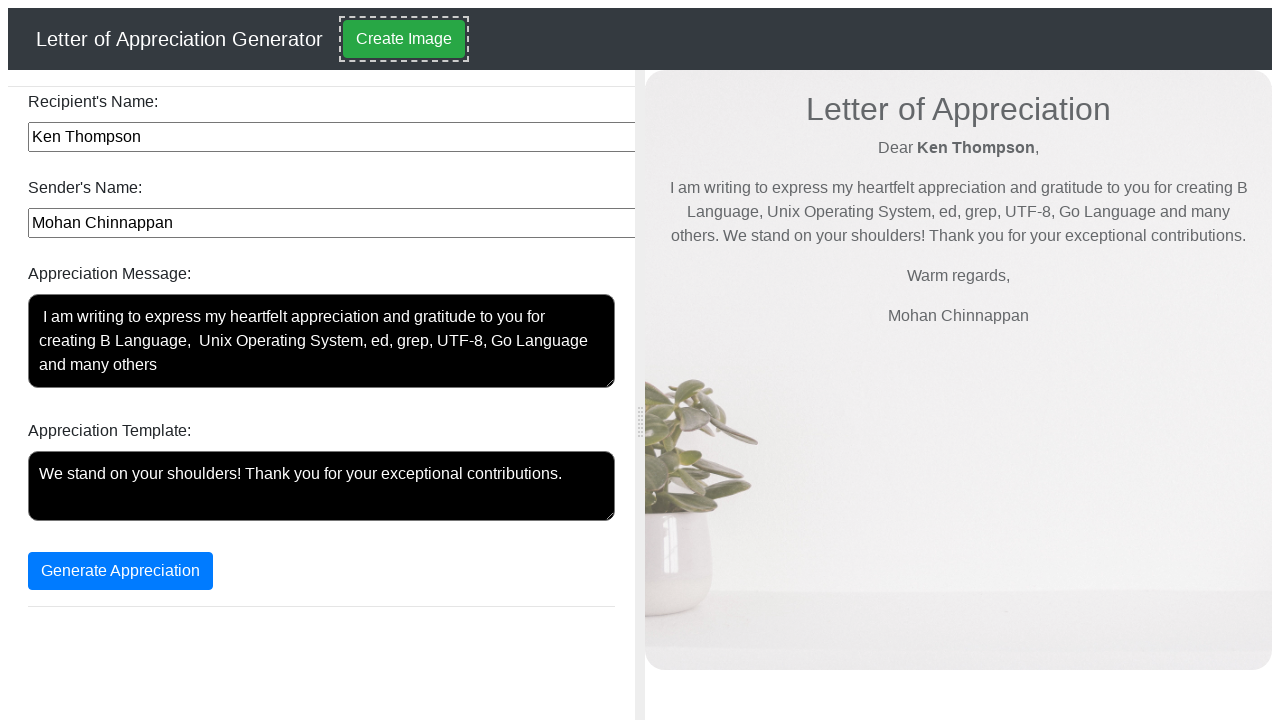

Filled in appreciation template with custom message on internal:label="Appreciation Template:"i
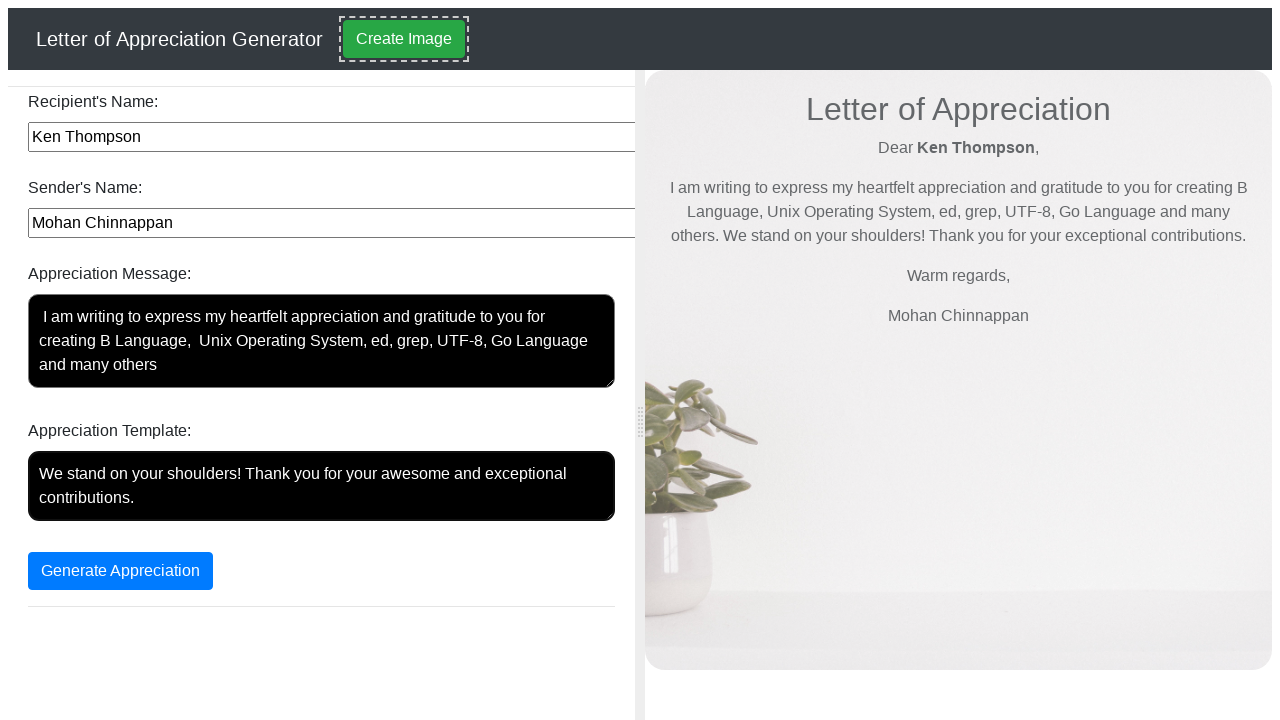

Clicked Generate Appreciation button to create card at (120, 571) on internal:role=button[name="Generate Appreciation"i]
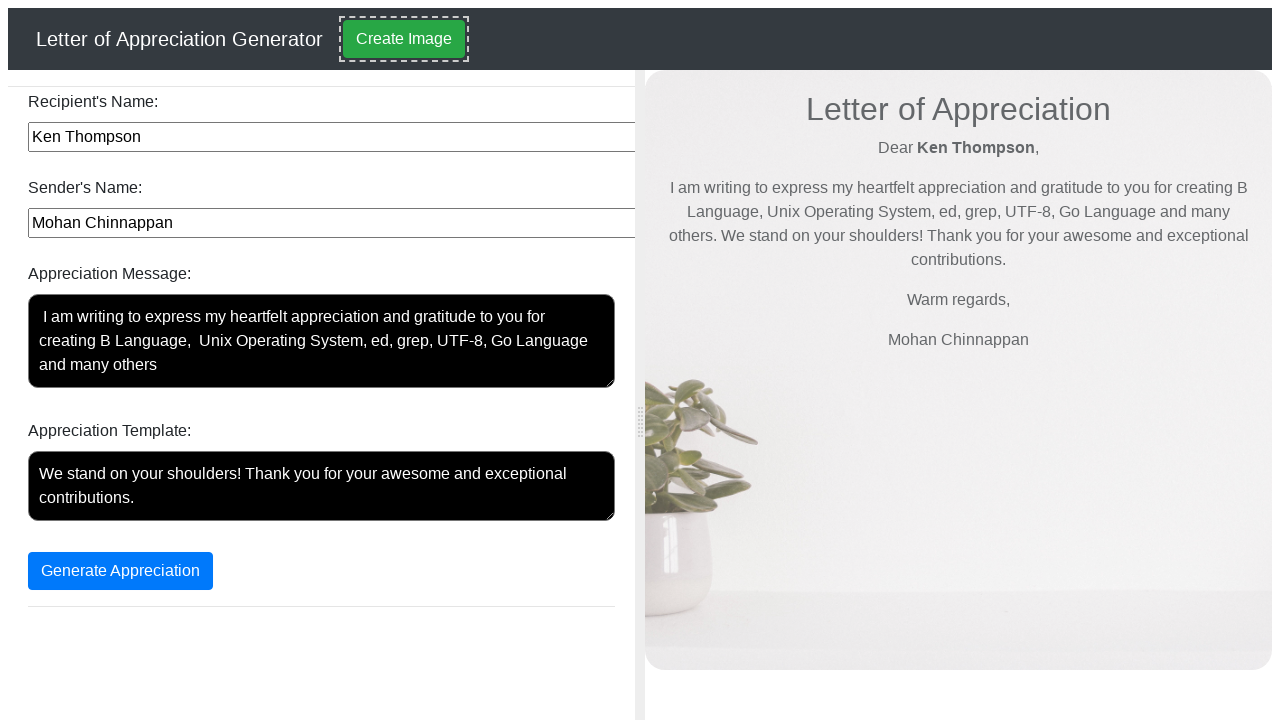

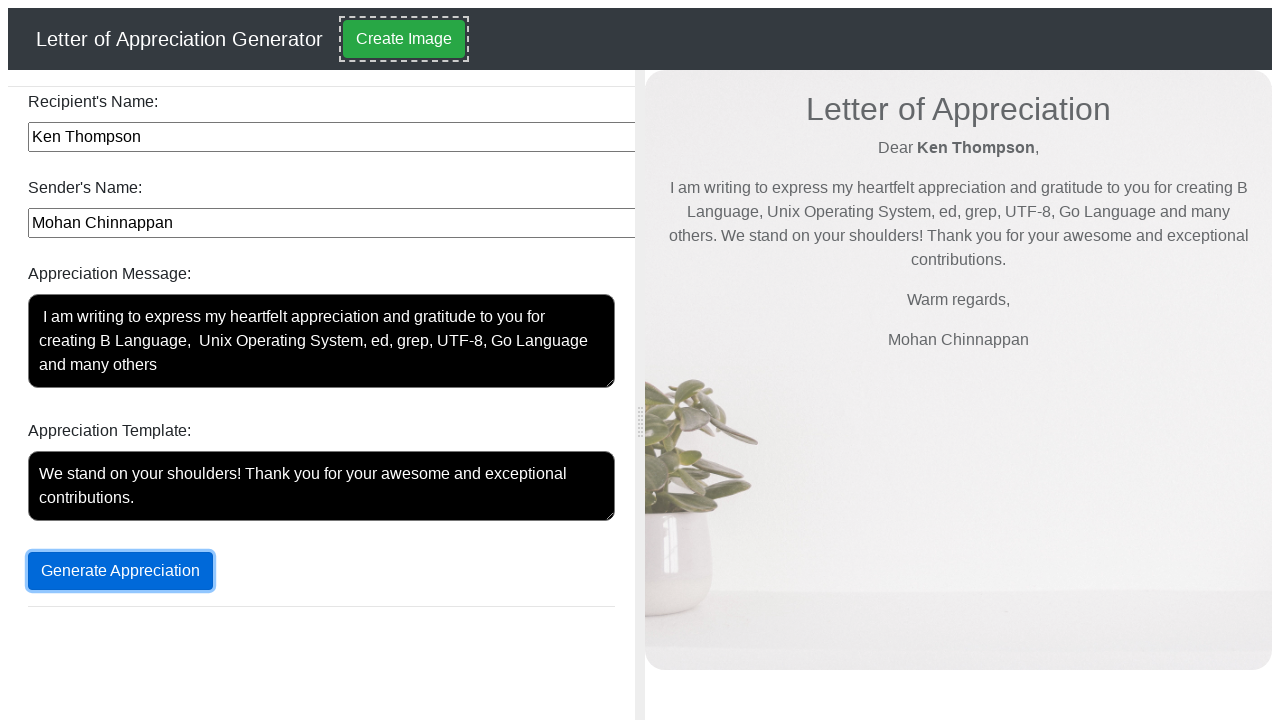